Tests an e-commerce site's search and add-to-cart functionality by searching for products containing "ca", verifying search results, and adding specific items to cart

Starting URL: https://rahulshettyacademy.com/seleniumPractise/#/

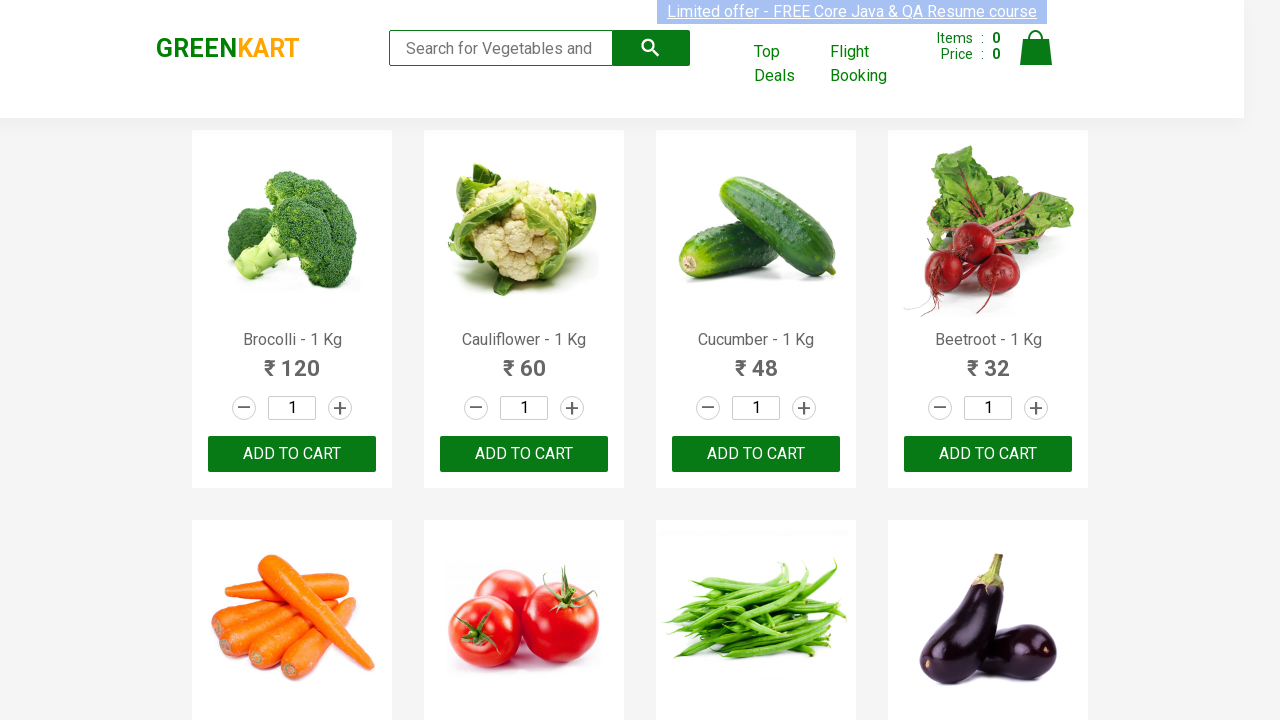

Filled search field with 'ca' on .search-keyword
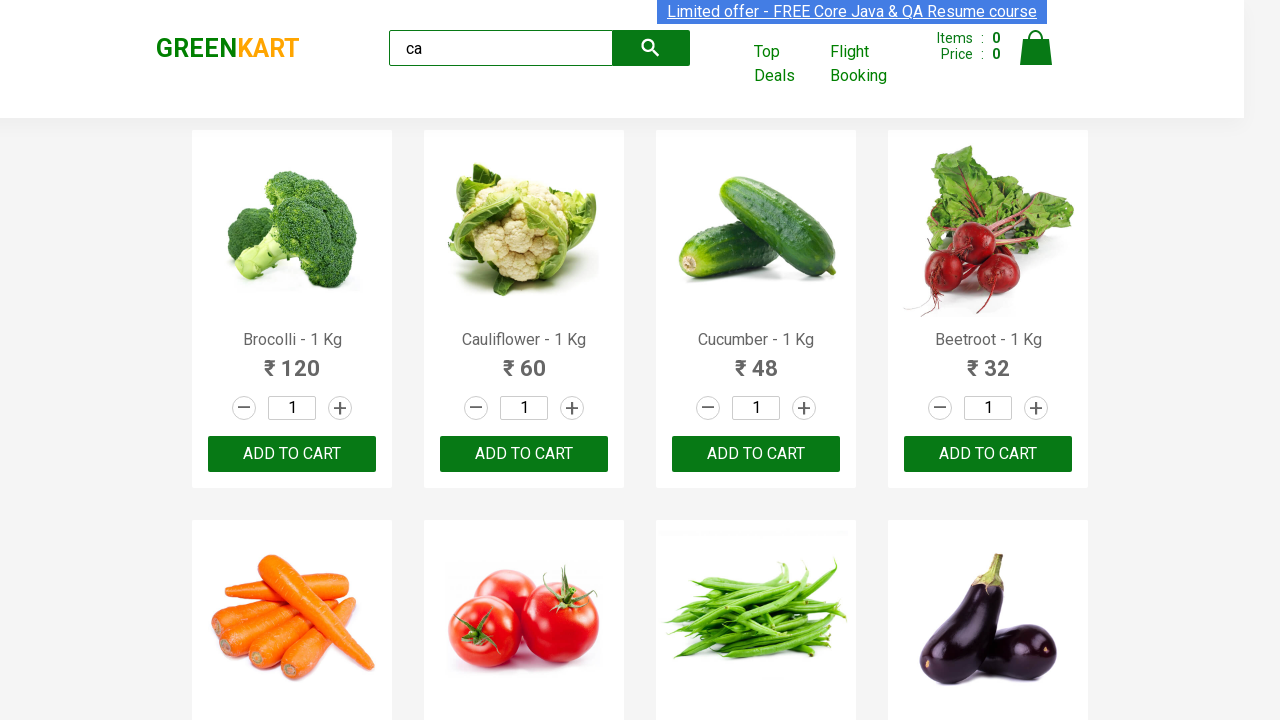

Waited 2 seconds for search results to load
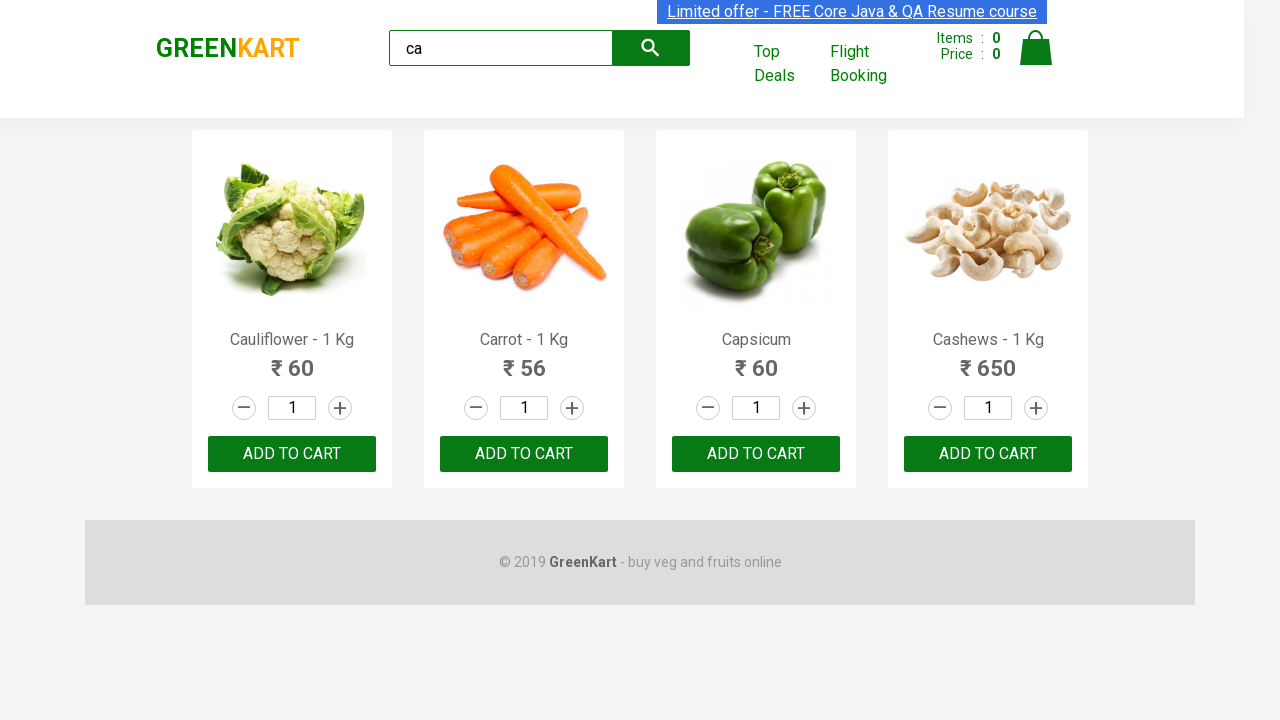

Verified 4 products are visible in search results
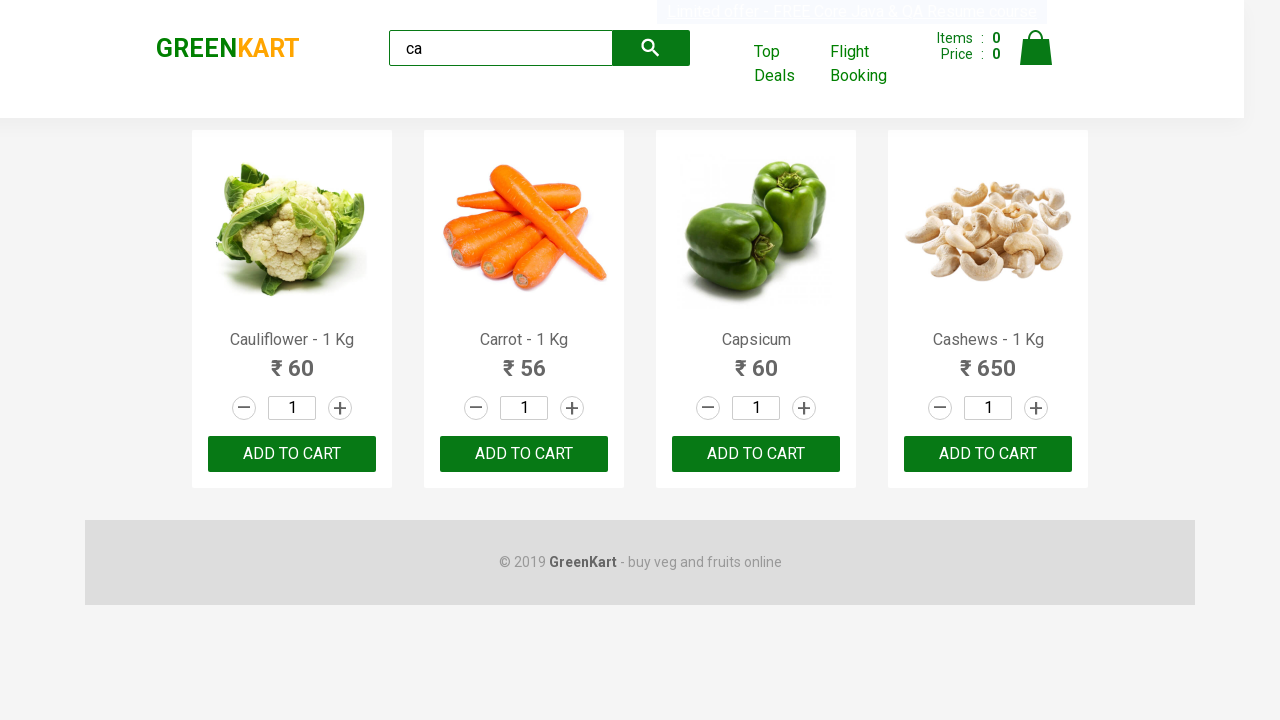

Clicked ADD TO CART button for third product at (756, 454) on .products .product >> nth=2 >> internal:text="ADD TO CART"i
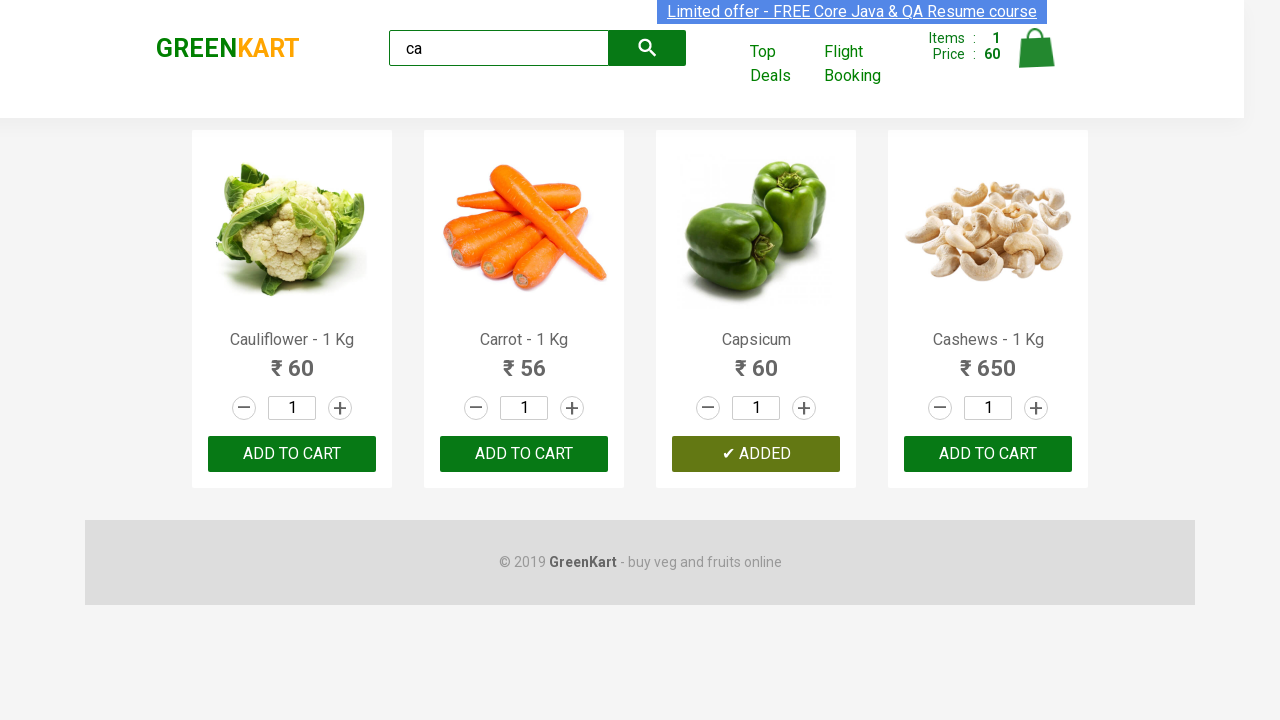

Found and clicked ADD TO CART for Cashews product at (988, 454) on .products .product >> nth=3 >> button
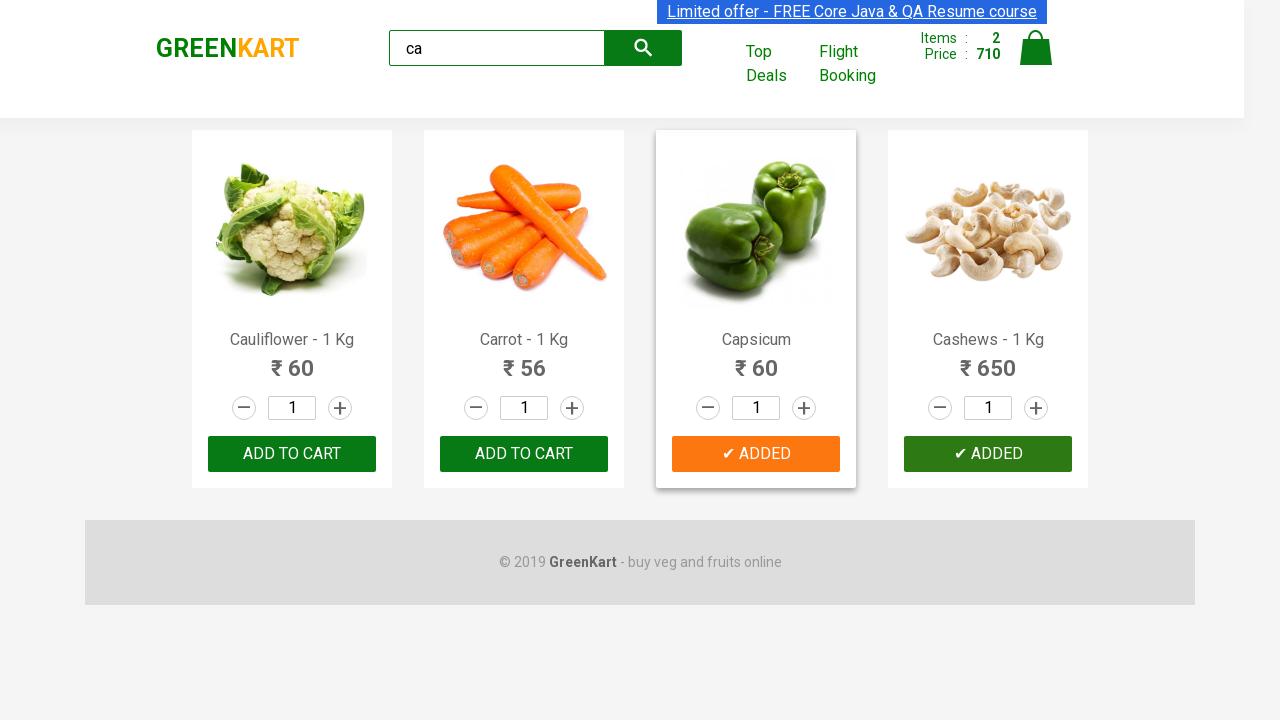

Verified brand text is 'GREENKART'
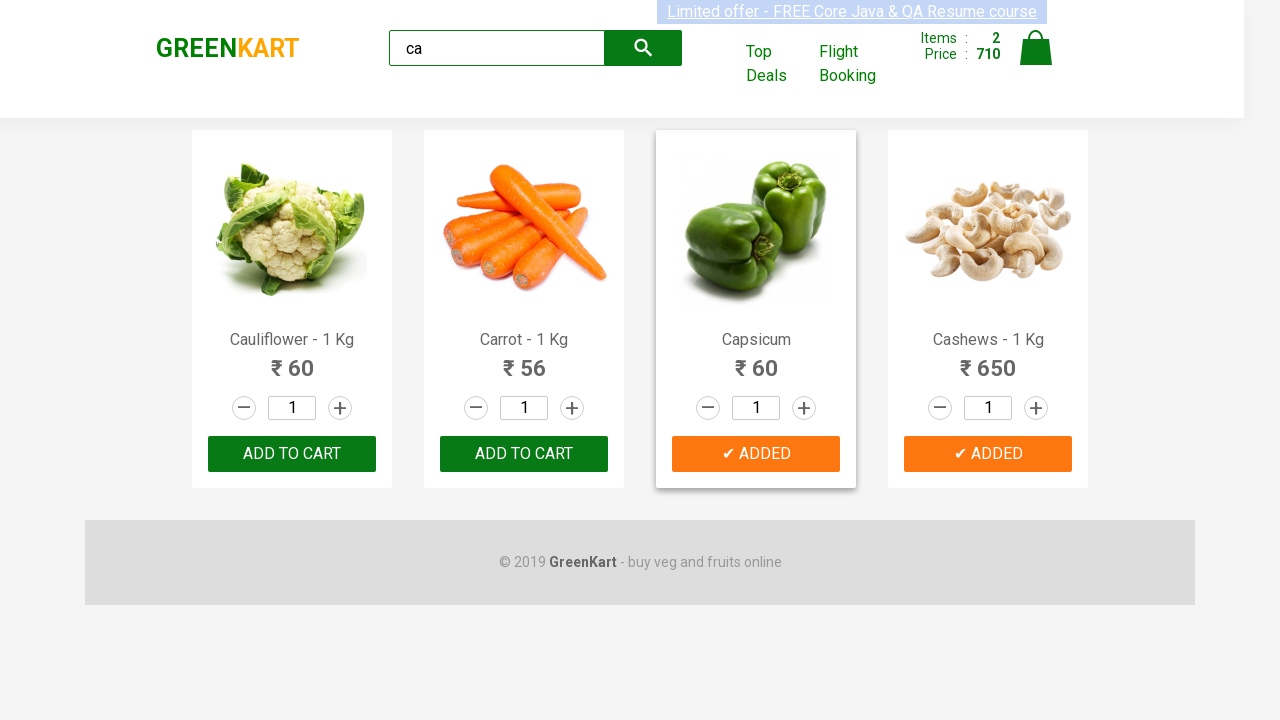

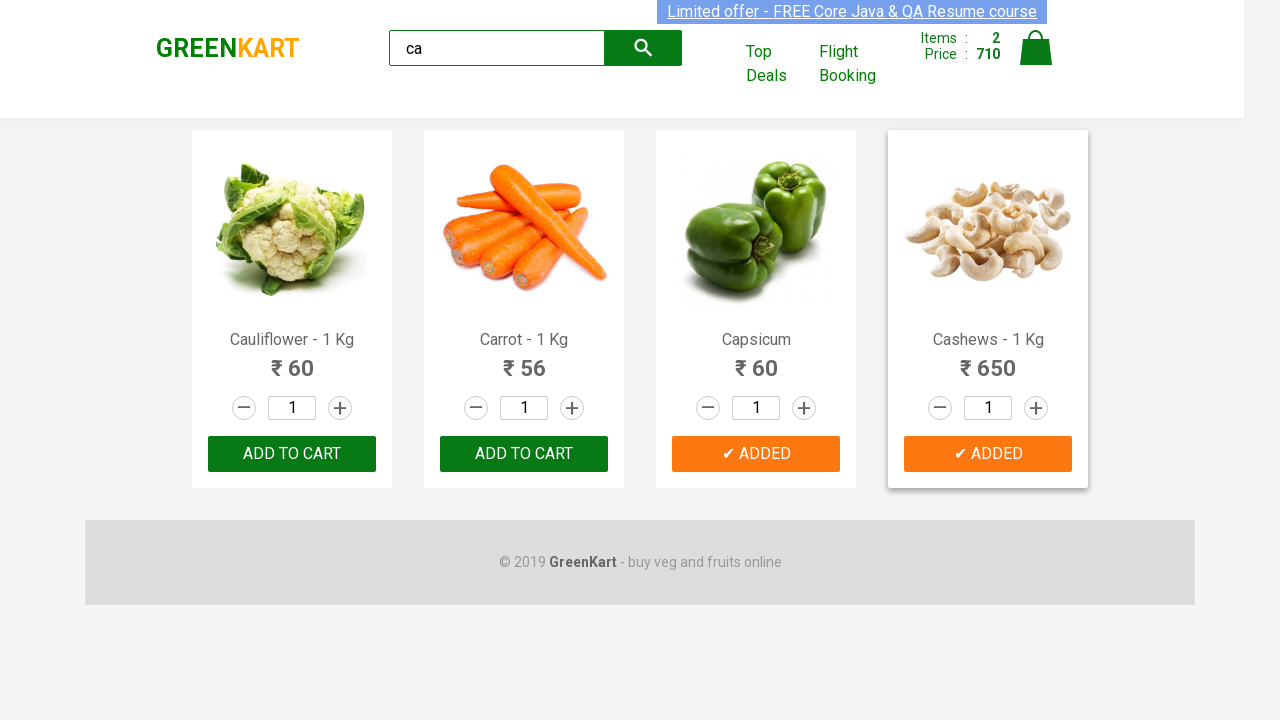